Tests double-click functionality by performing a double-click on a button and verifying the confirmation message appears

Starting URL: https://demoqa.com/buttons

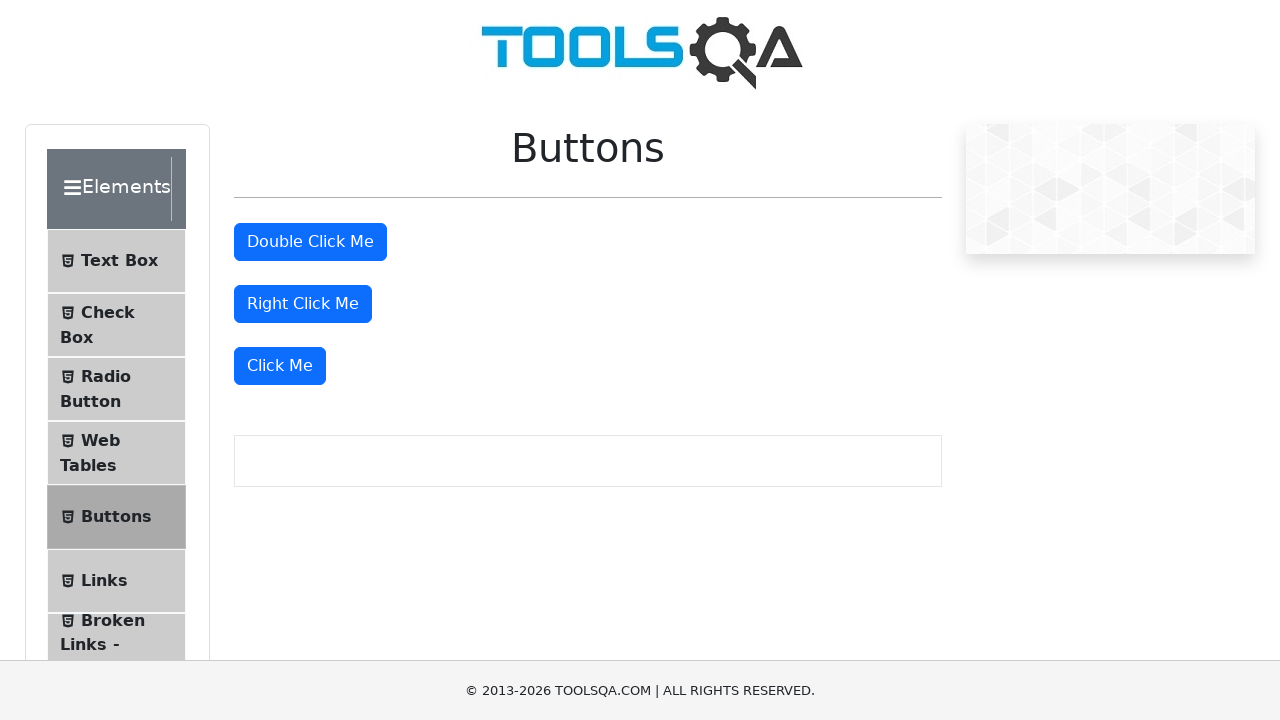

Double-clicked the double-click button at (310, 242) on #doubleClickBtn
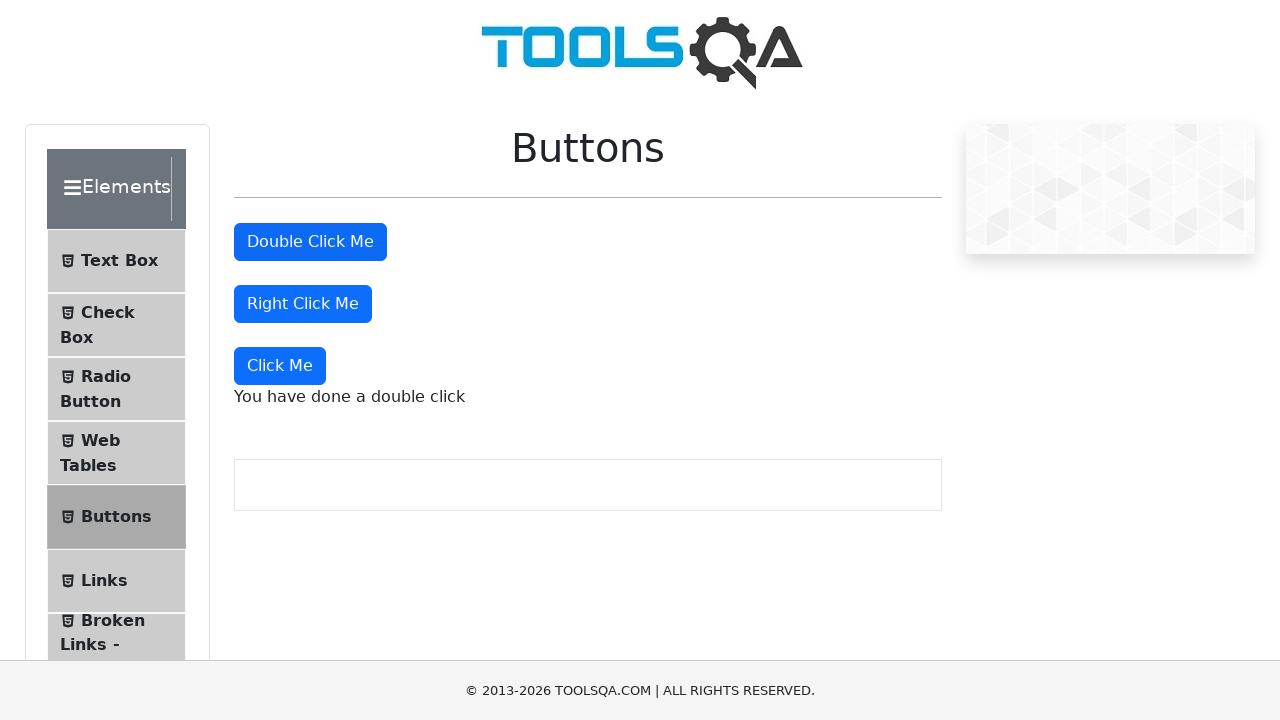

Double-click confirmation message appeared
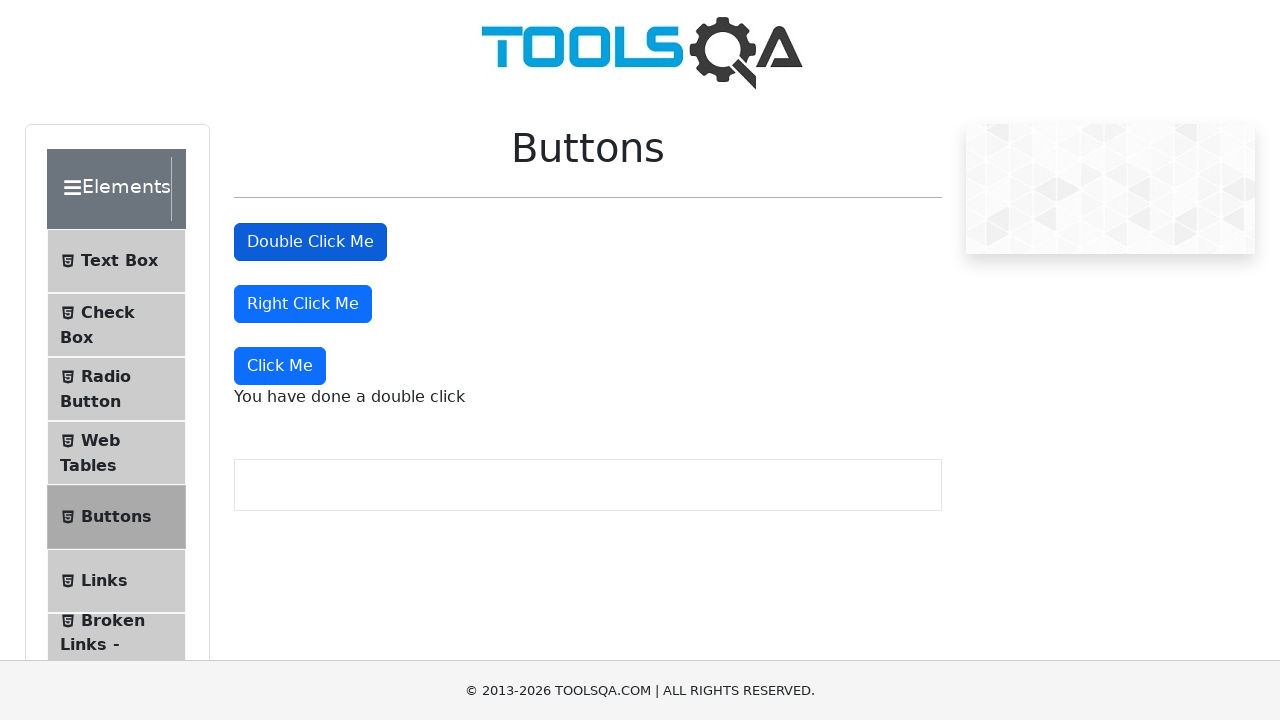

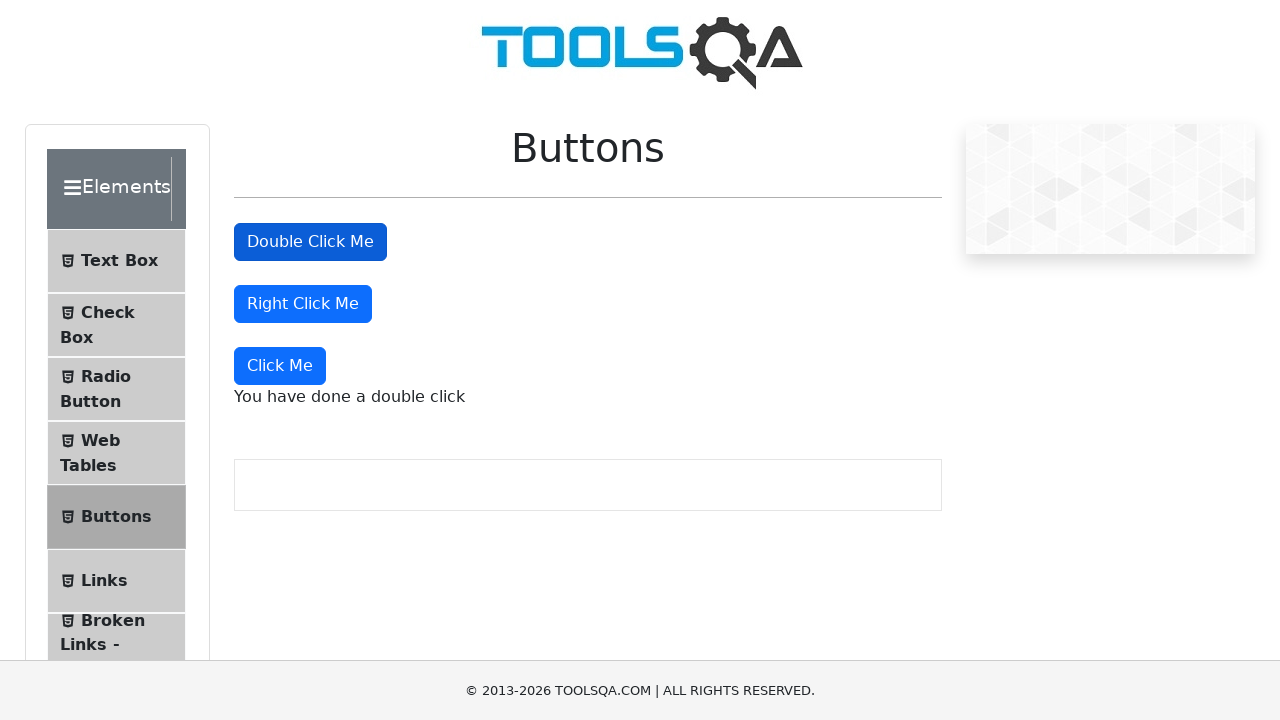